Tests Vue dropdown by selecting "Second Option" from the dropdown menu and verifying the selection

Starting URL: https://mikerodham.github.io/vue-dropdowns/

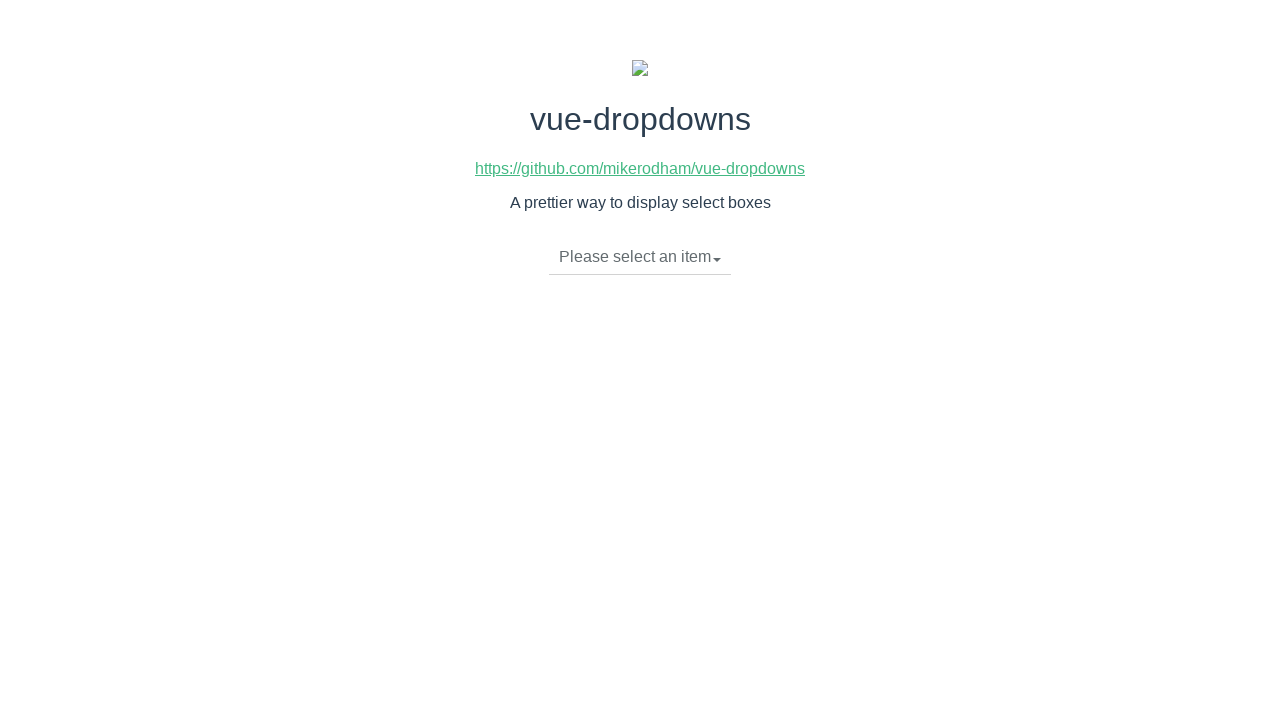

Clicked dropdown button to open menu at (640, 258) on xpath=//div[@id='app']/div[@class='btn-group']
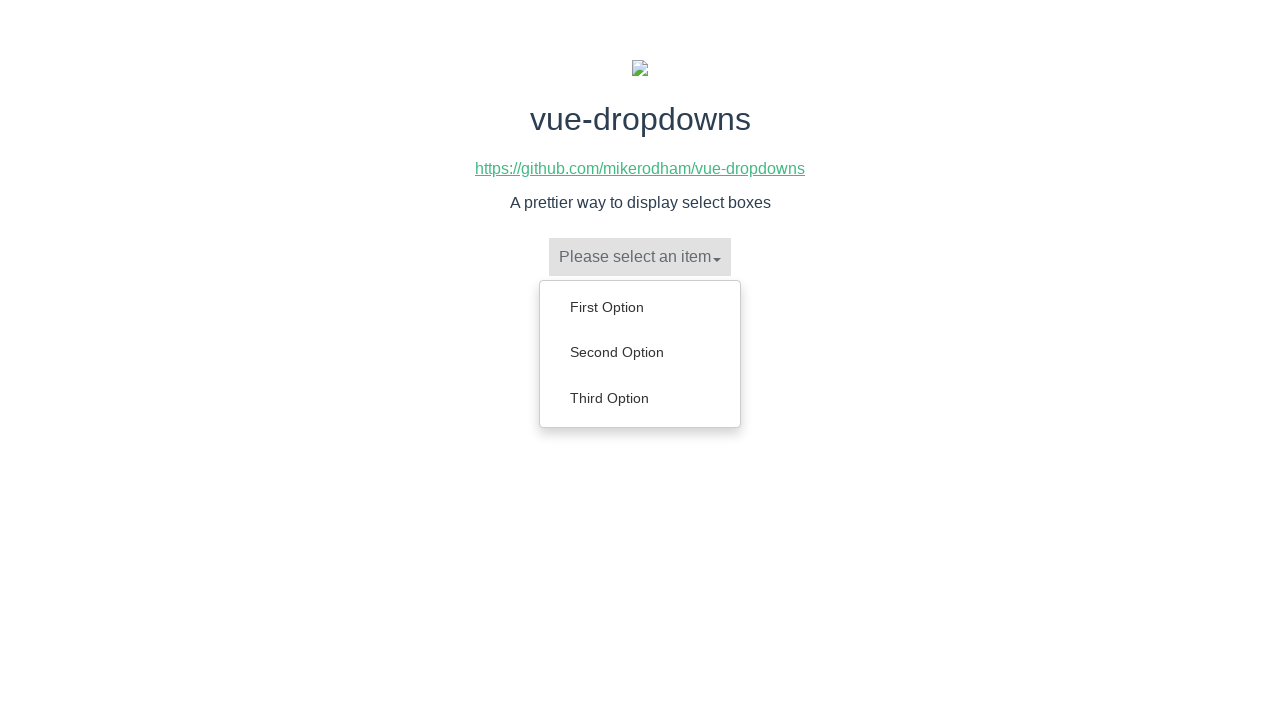

Dropdown menu loaded with options
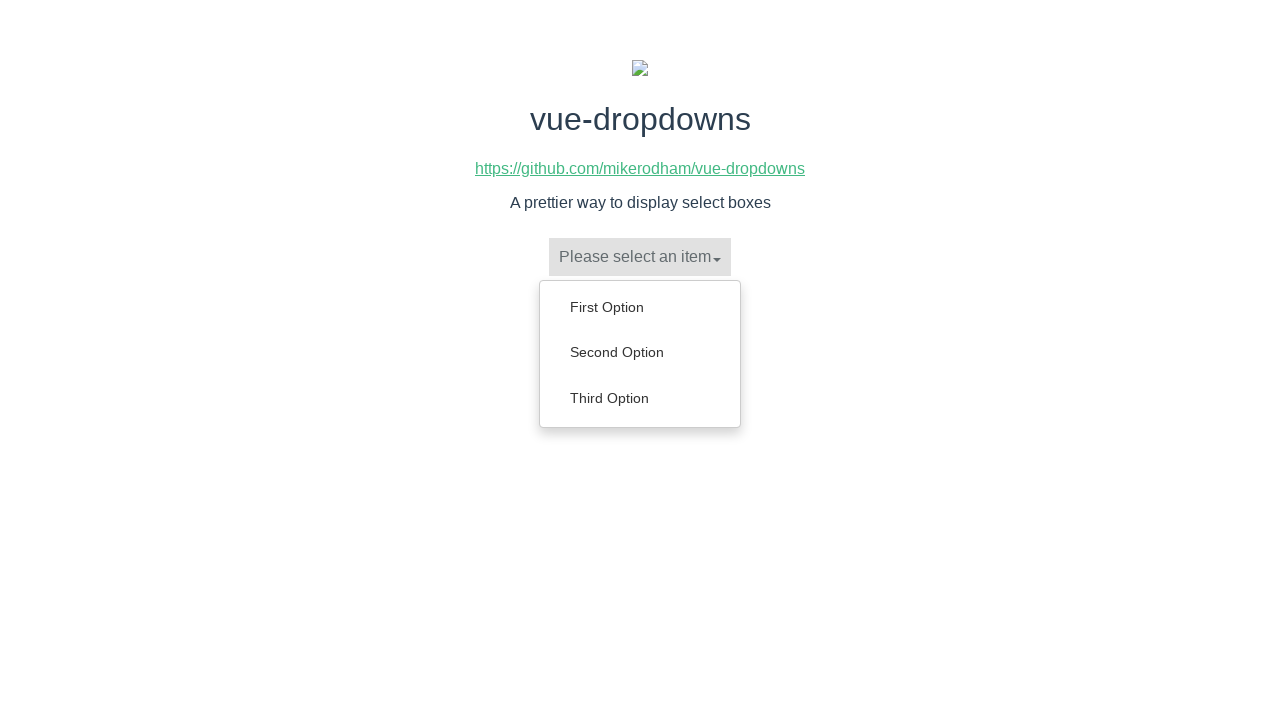

Retrieved all dropdown menu items
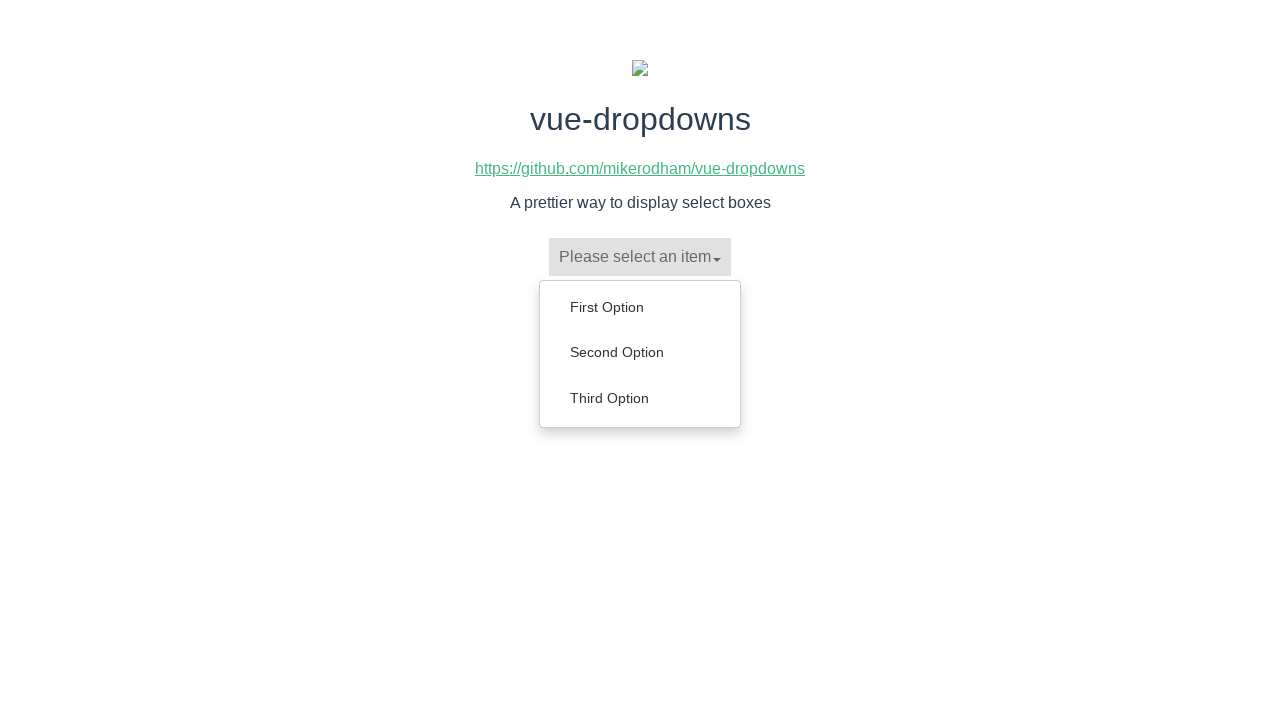

Selected 'Second Option' from dropdown menu at (640, 352) on xpath=//ul[@class='dropdown-menu']/li/a >> nth=1
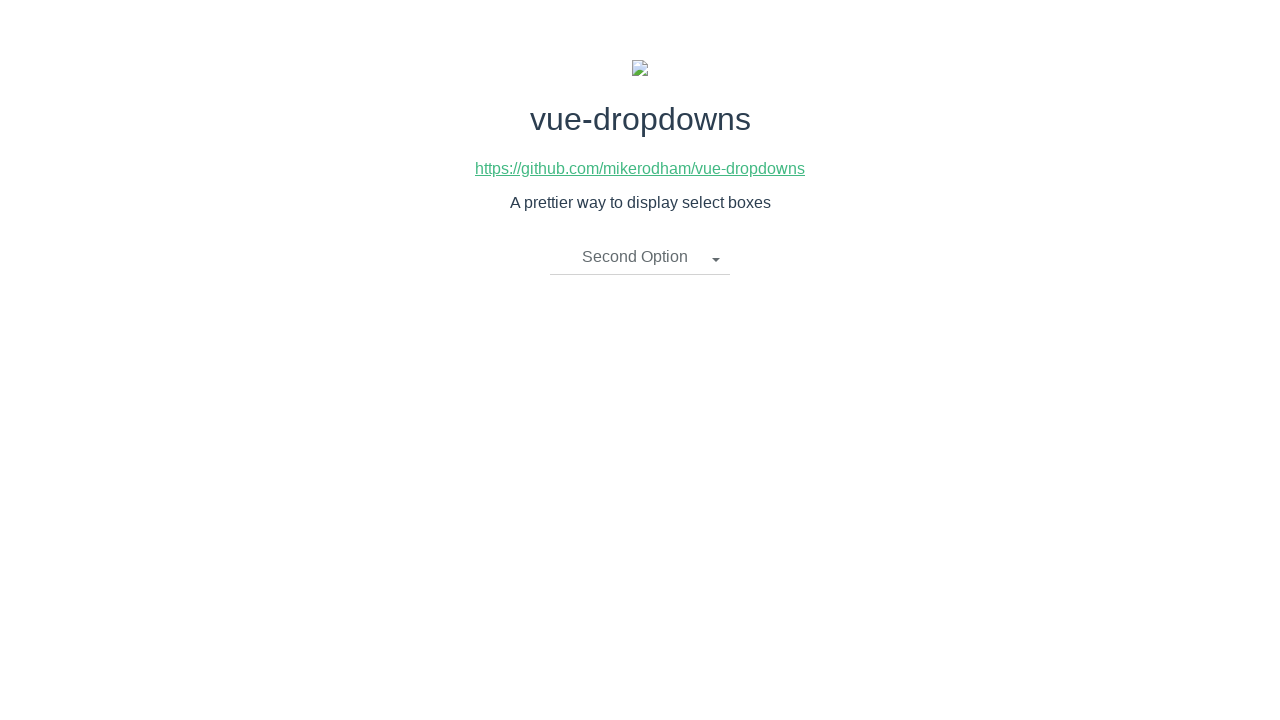

Verified that 'Second Option' is selected in dropdown
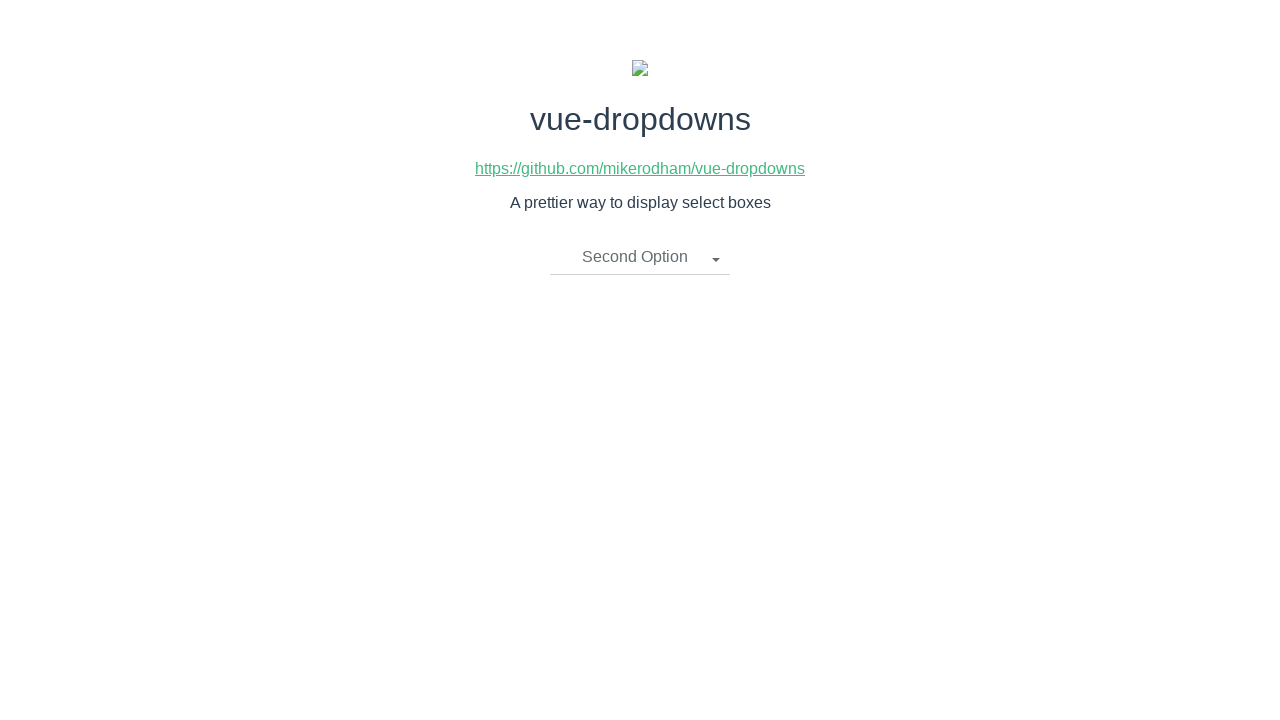

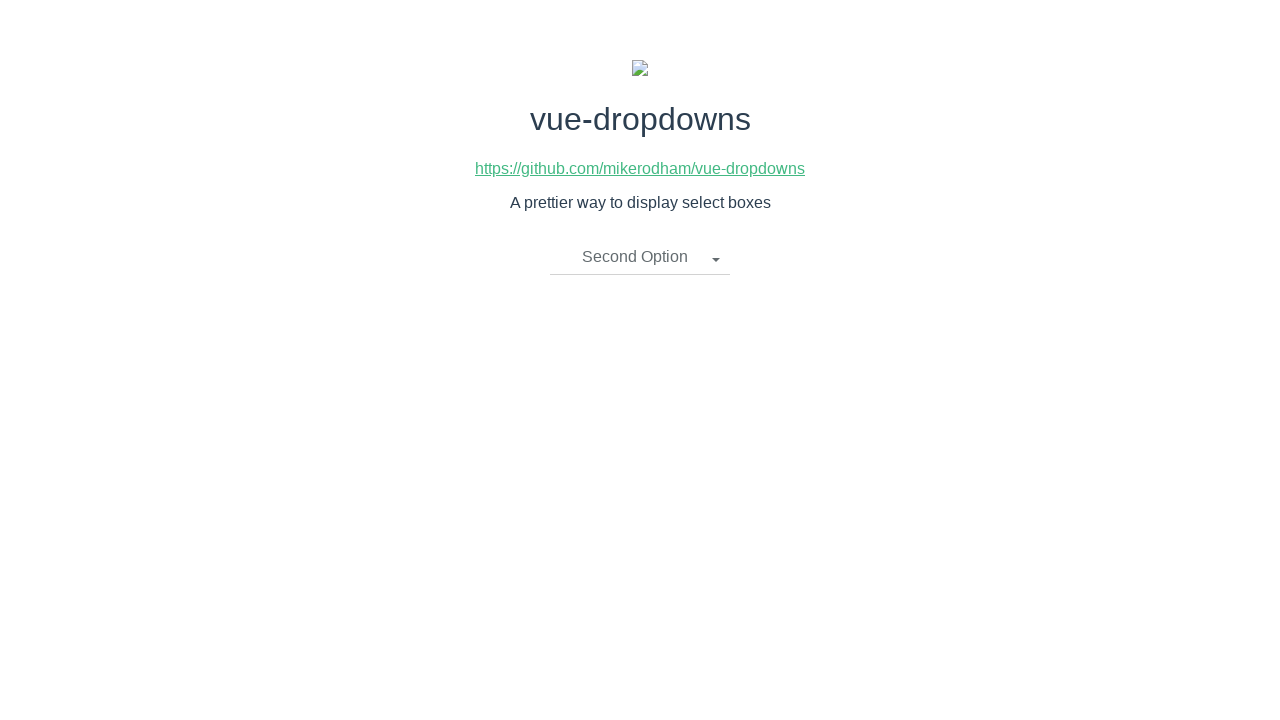